Tests password generator with numeric inputs "111" as master and "333" as site name, verifying the generated password

Starting URL: http://angel.net/~nic/passwd.current.html

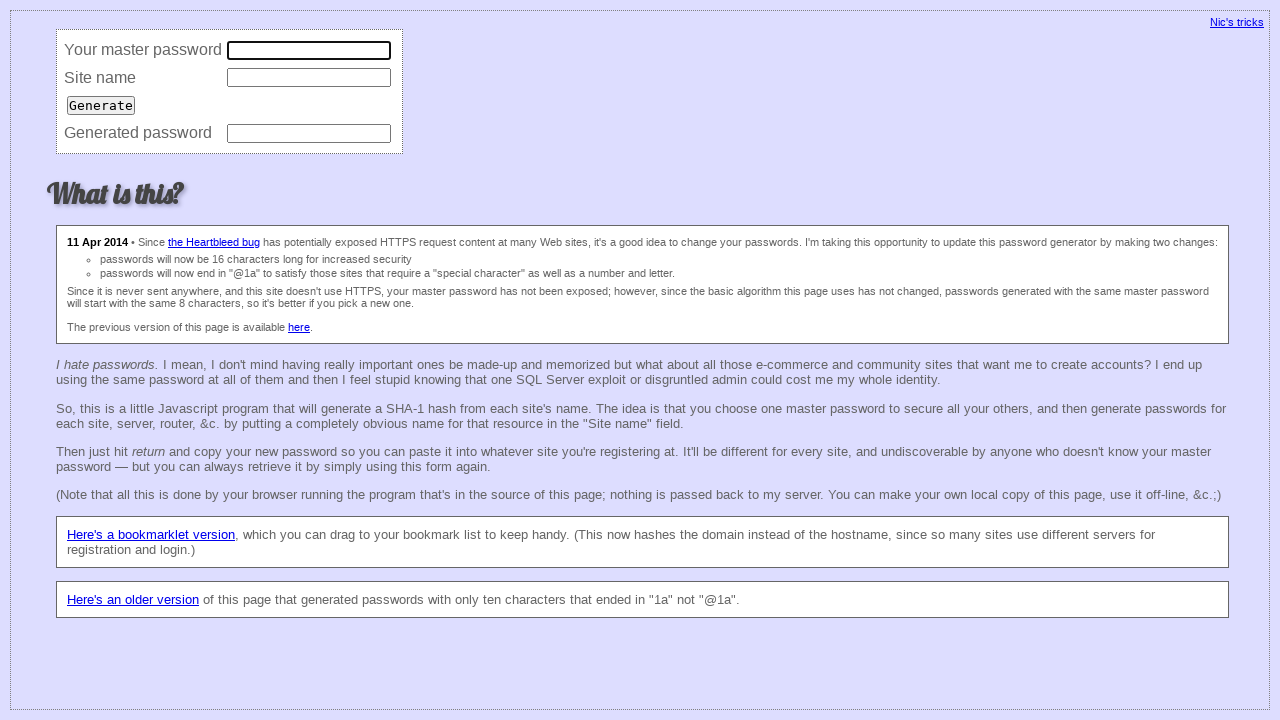

Filled master password field with '111' on input[name='master']
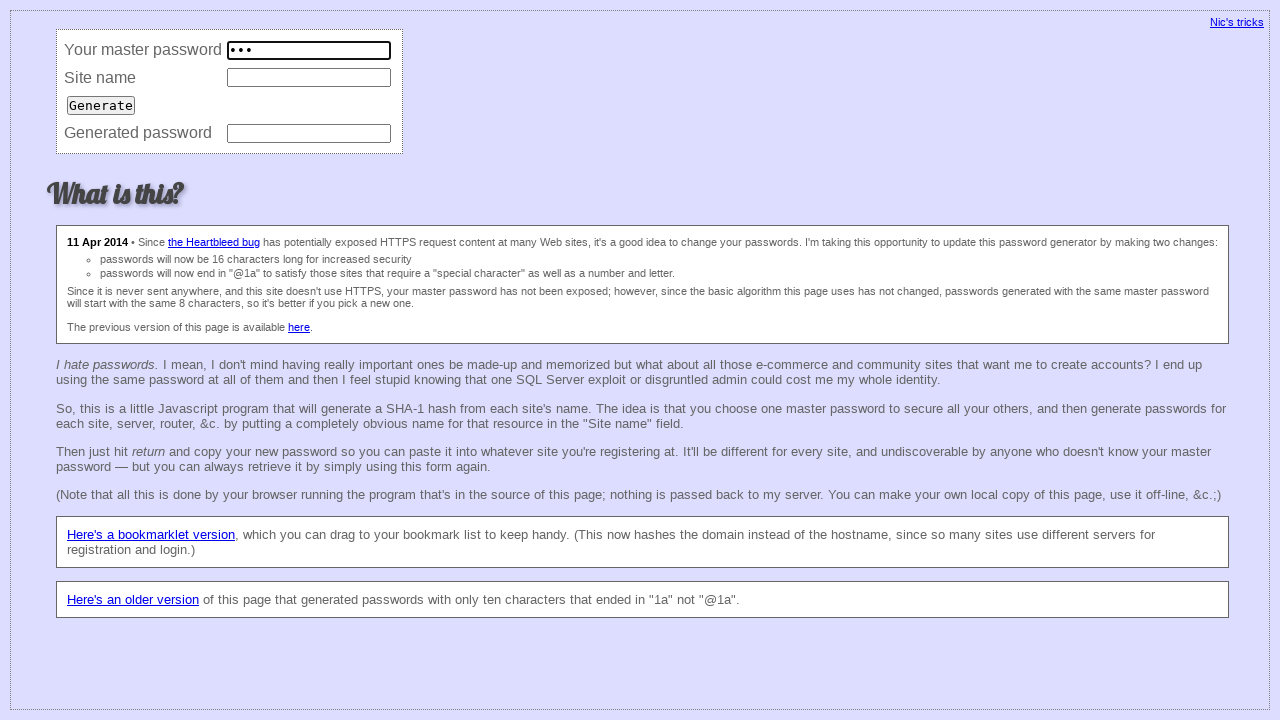

Filled site name field with '333' on input[name='site']
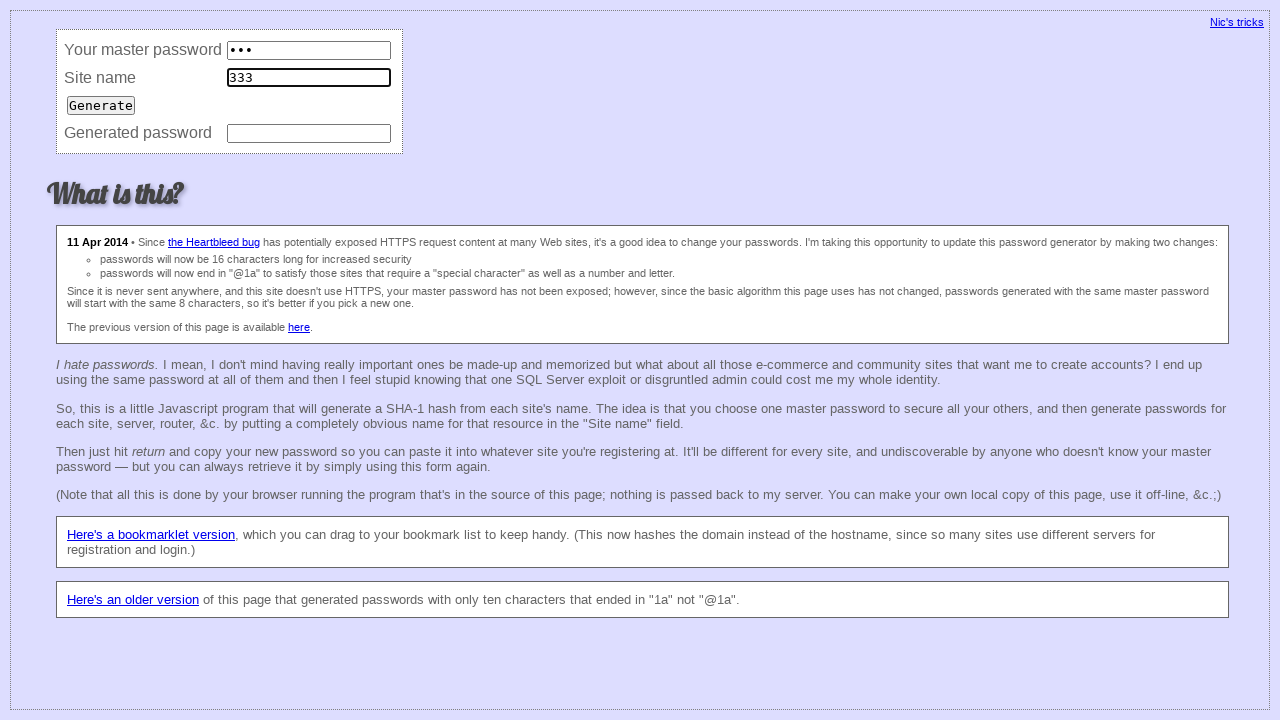

Clicked Generate button to produce password at (101, 105) on input[value='Generate']
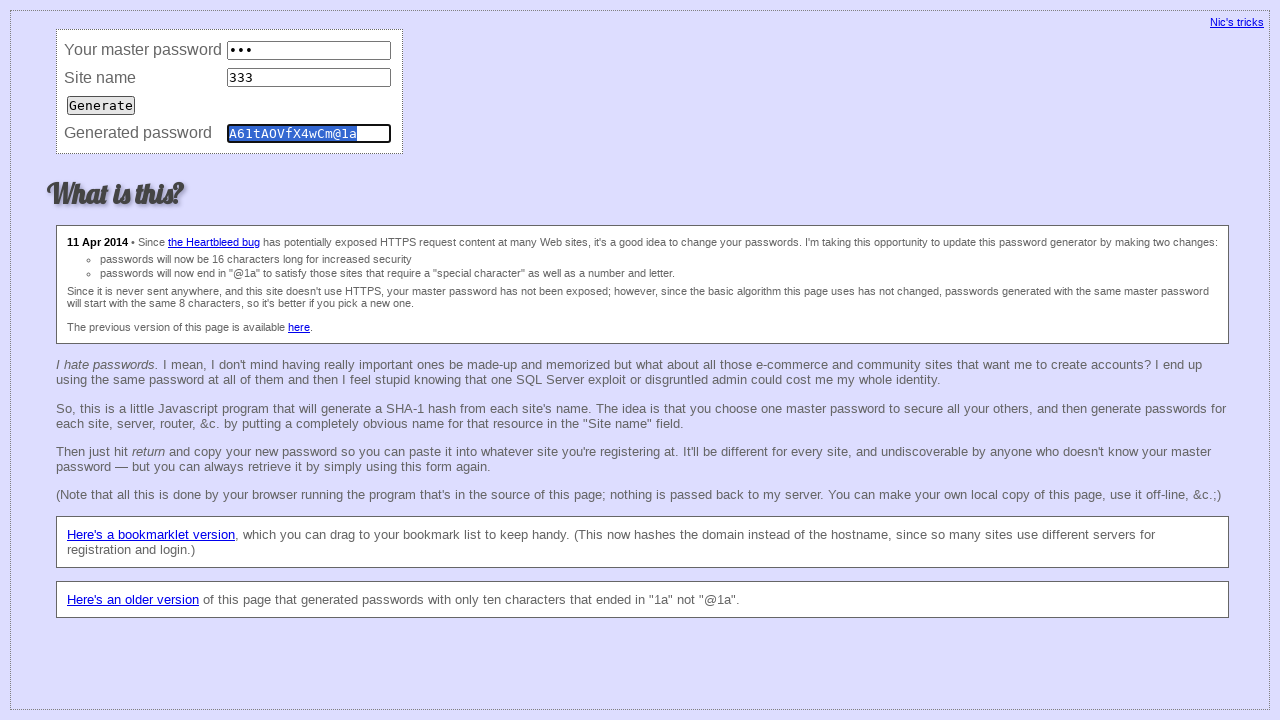

Verified generated password matches expected value 'A61tAOVfX4wCm@1a'
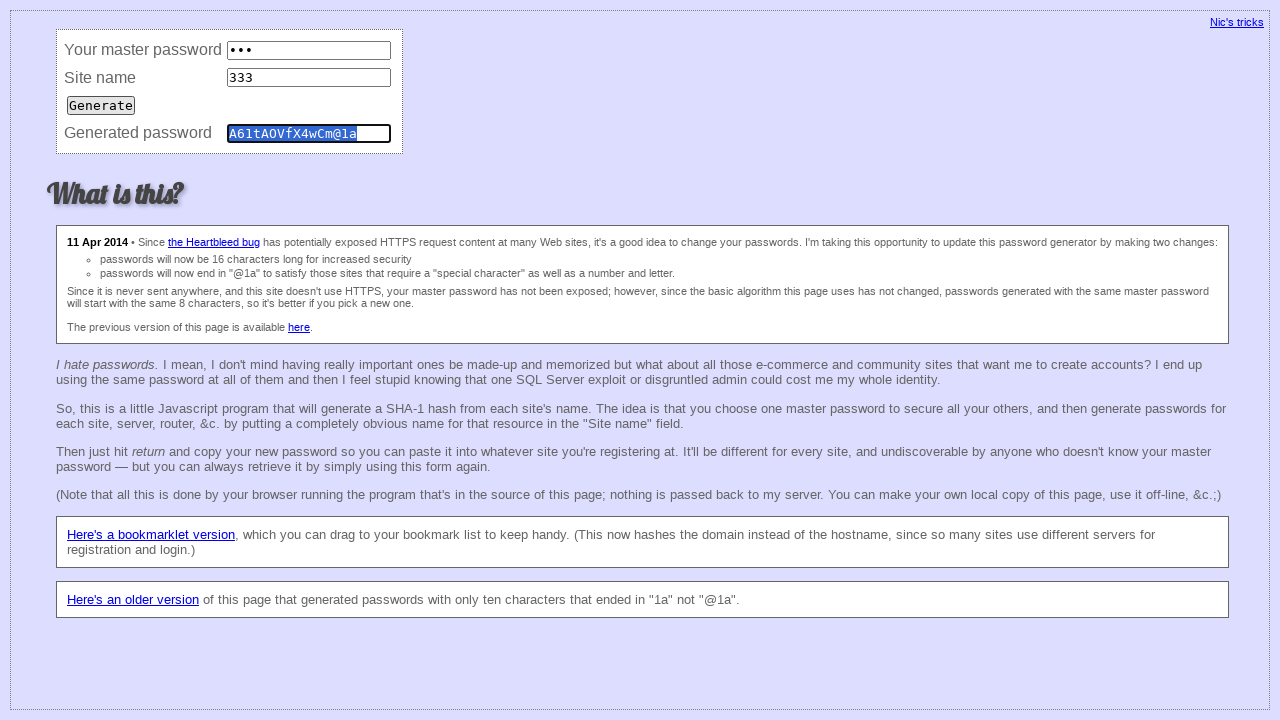

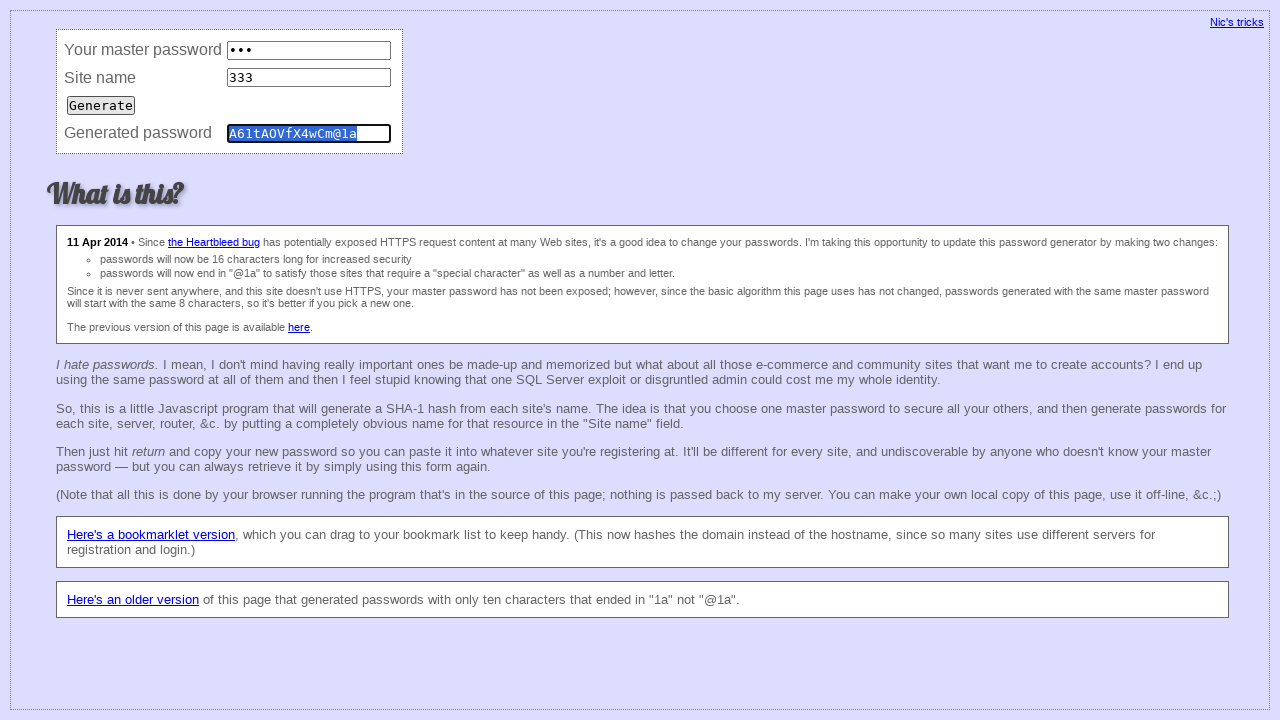